Tests language change functionality on ss.com by clicking the Russian language option and verifying the Latvian language option becomes visible.

Starting URL: http://ss.com

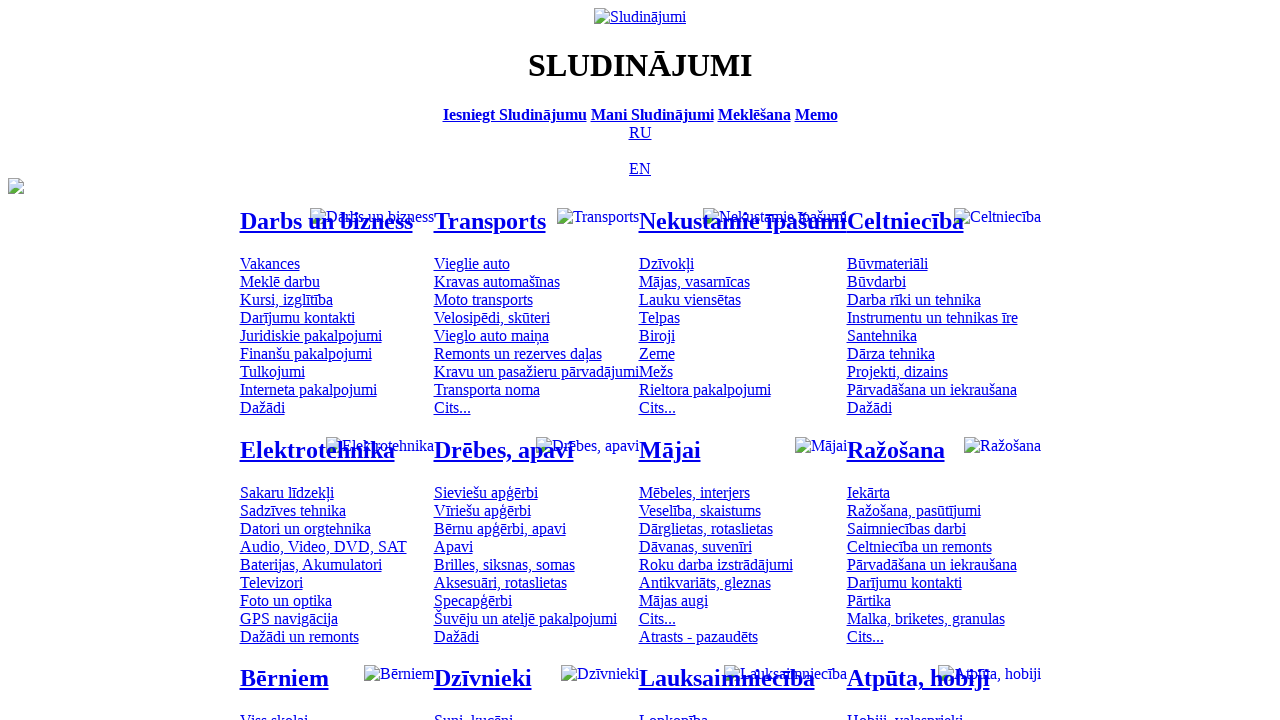

Clicked Russian language option at (640, 132) on [title='По-русски']
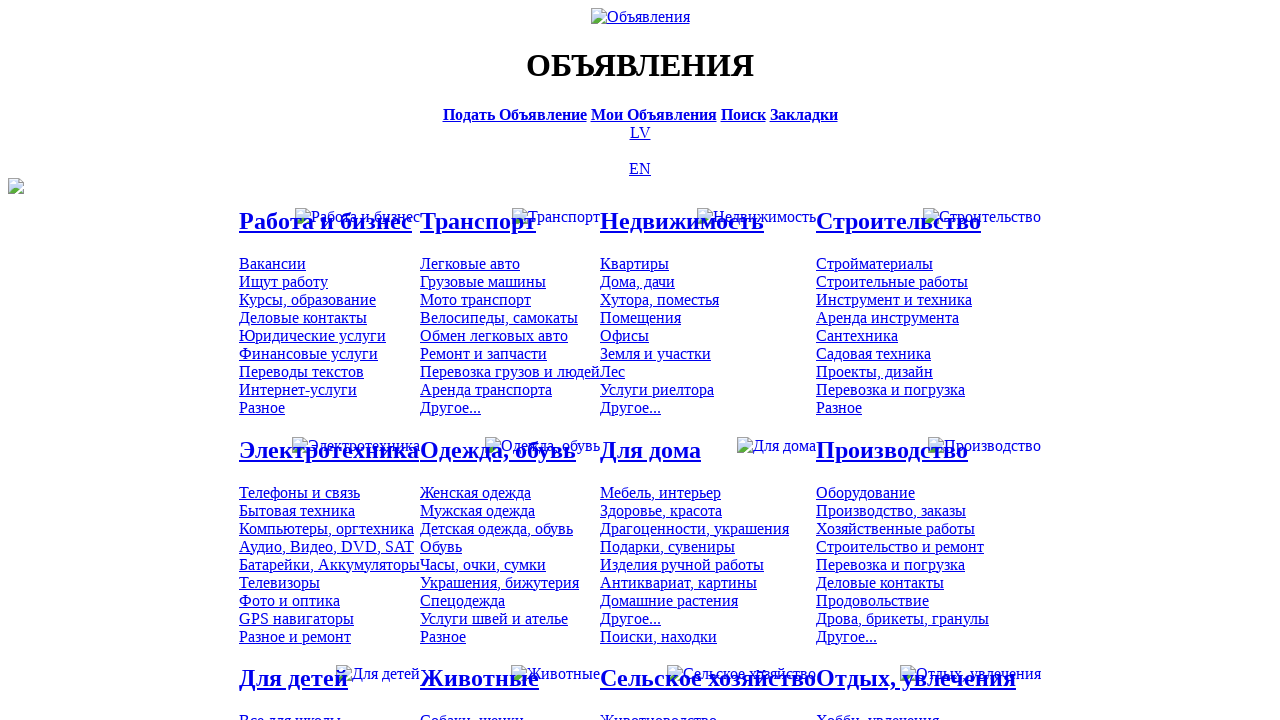

Latvian language option is now visible after changing to Russian
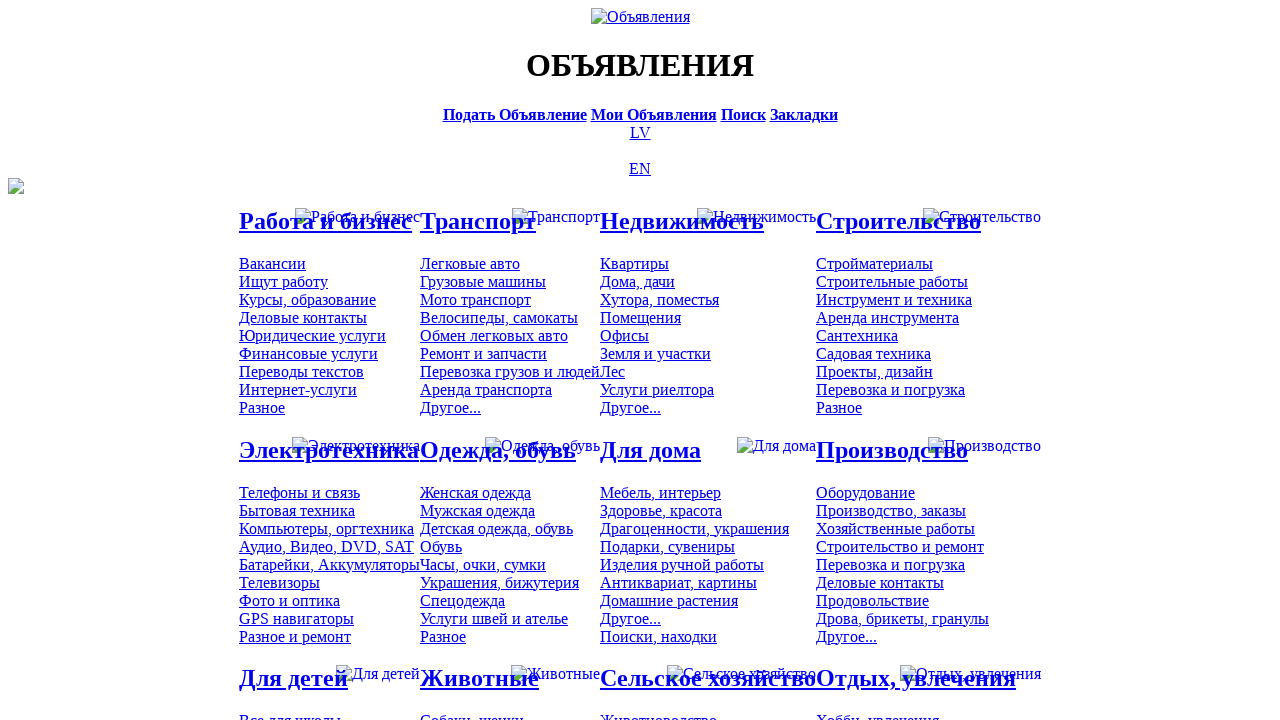

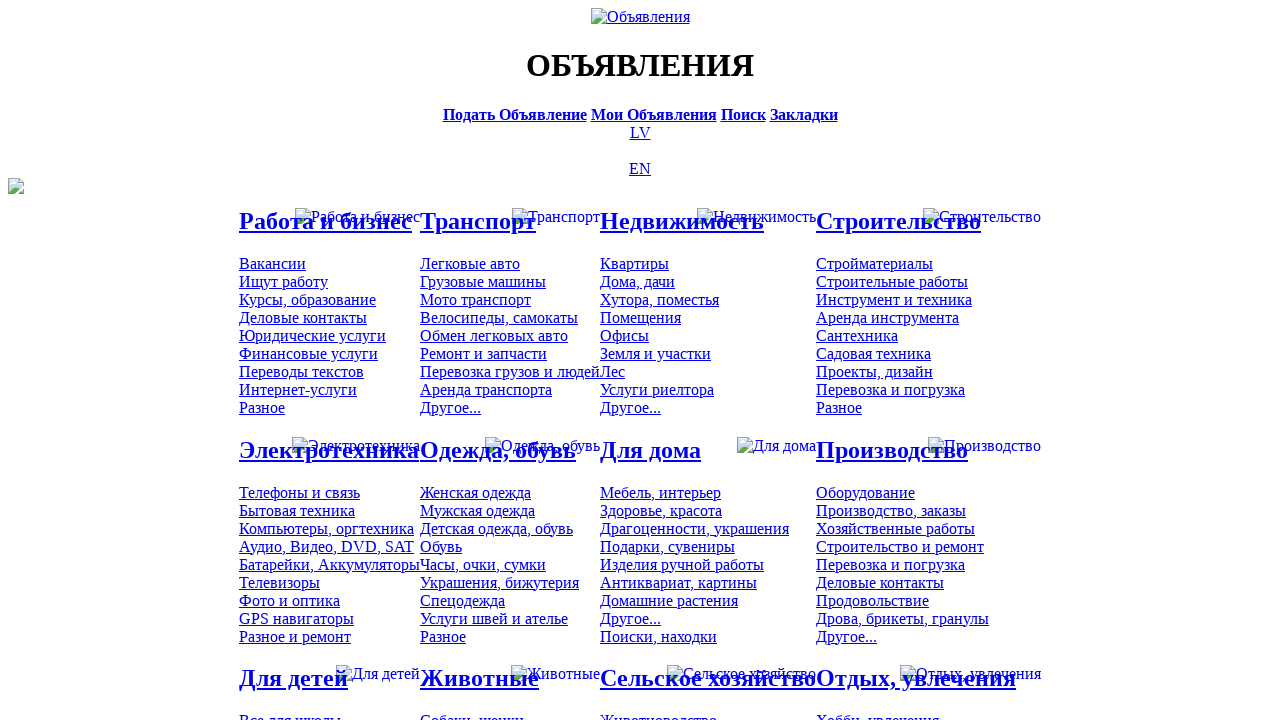